Tests the CS:GO strat roulette website by clicking the "CT Strat" button multiple times and verifying that strategy title and description elements are displayed after each click.

Starting URL: https://strat-roulette.github.io

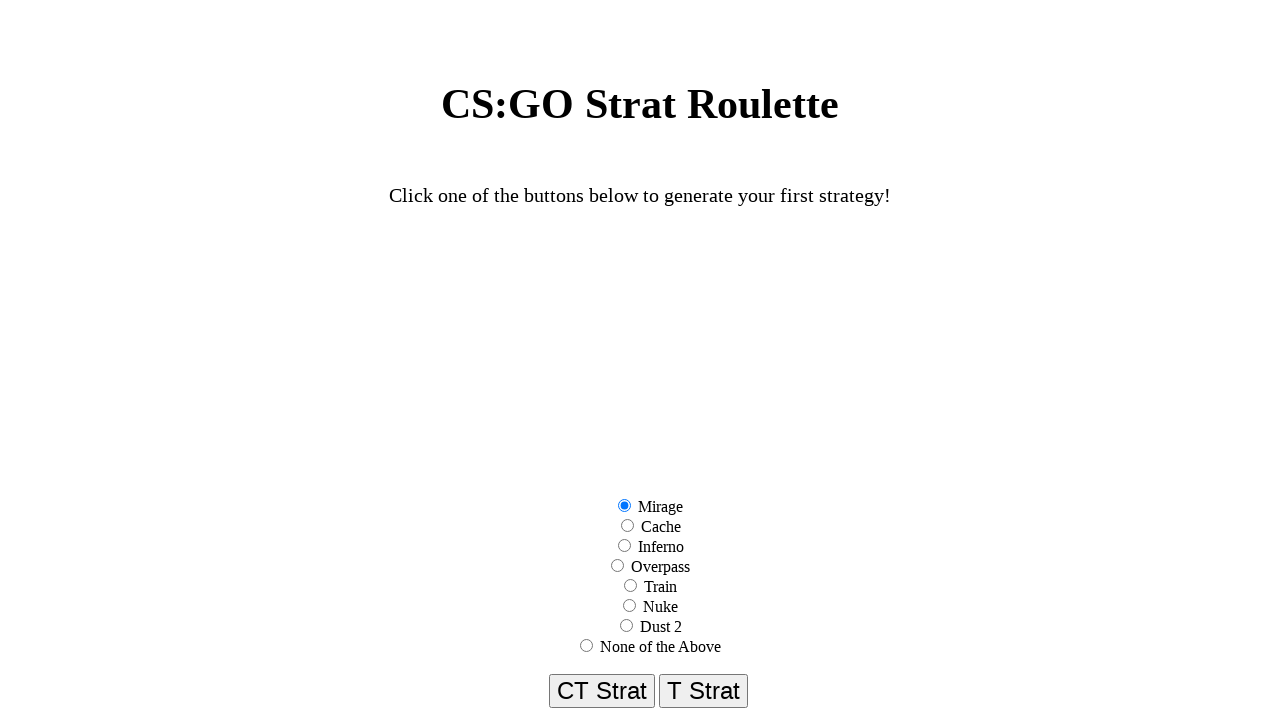

Clicked CT Strat button (iteration 1) at (602, 691) on xpath=//button[text()='CT Strat']
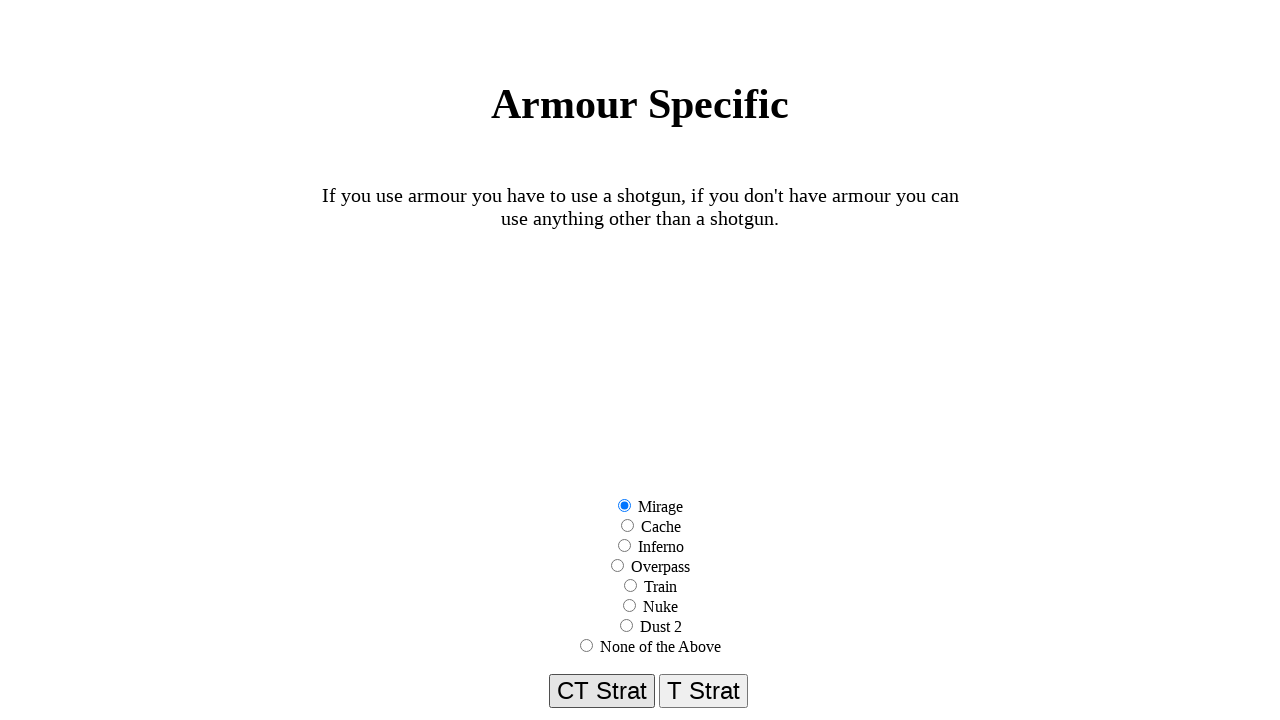

Strategy title element loaded and visible
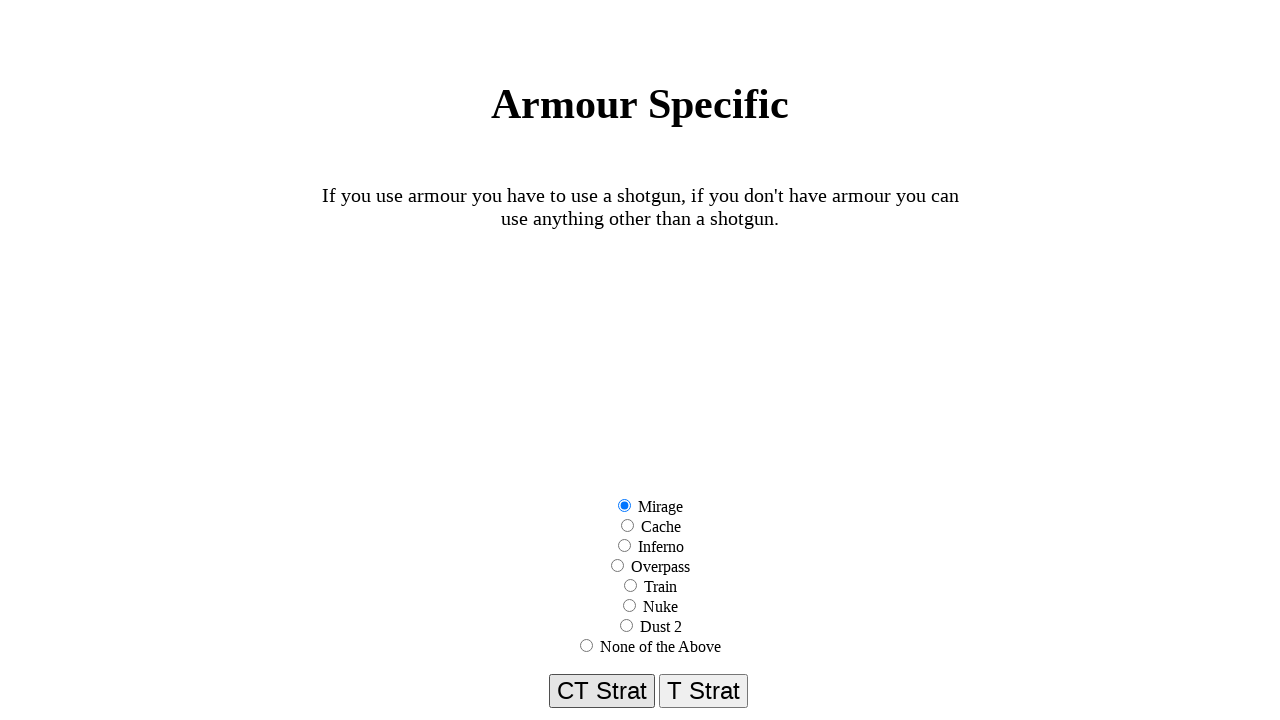

Strategy description element loaded and visible
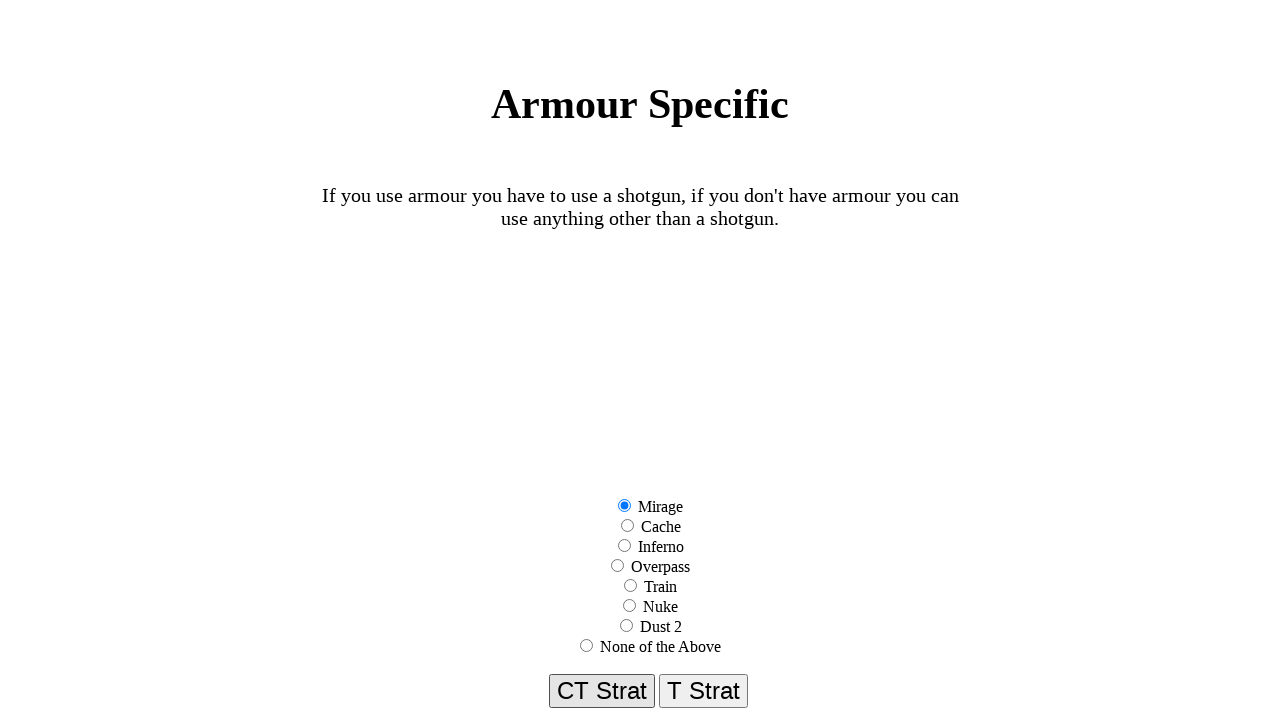

Clicked CT Strat button (iteration 2) at (602, 691) on xpath=//button[text()='CT Strat']
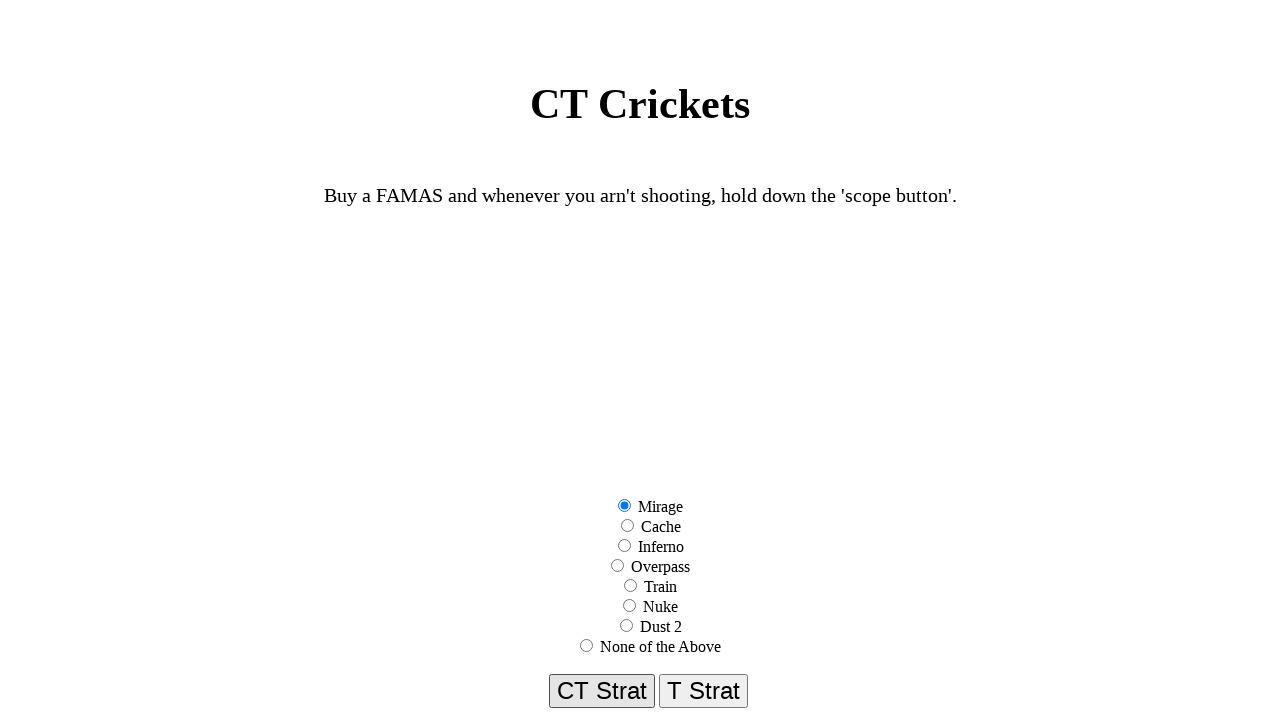

Strategy title element loaded and visible
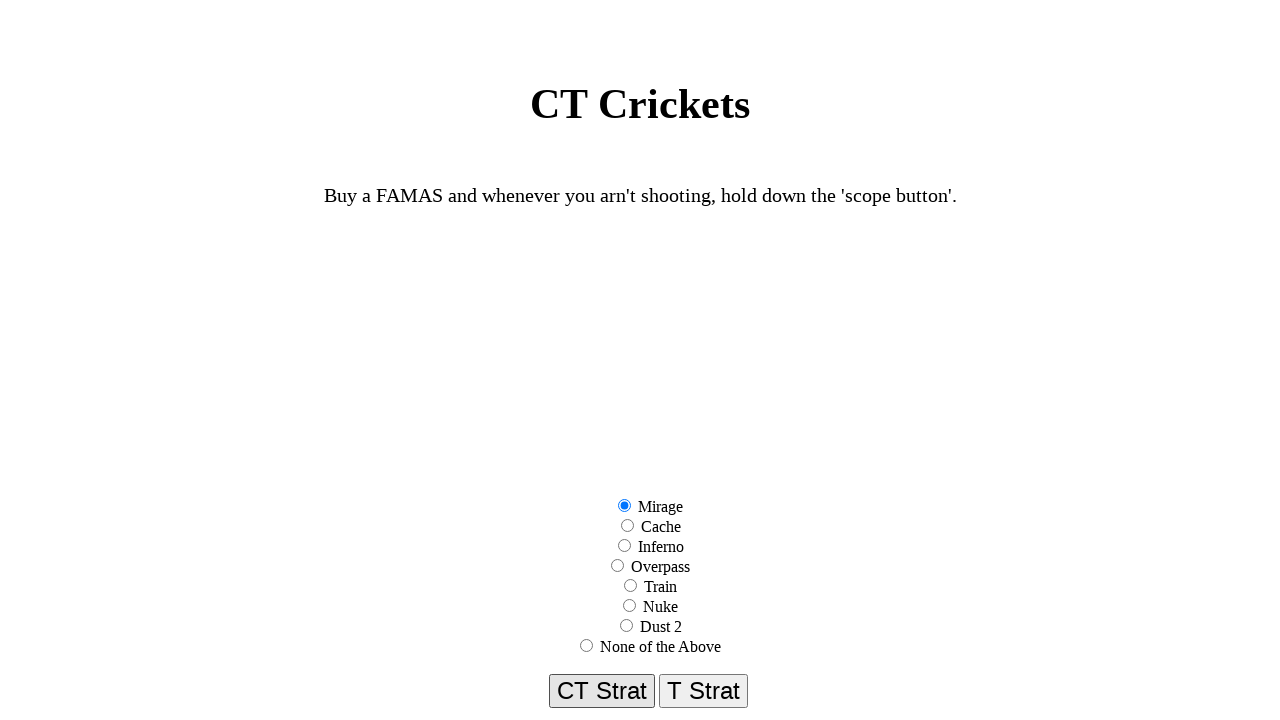

Strategy description element loaded and visible
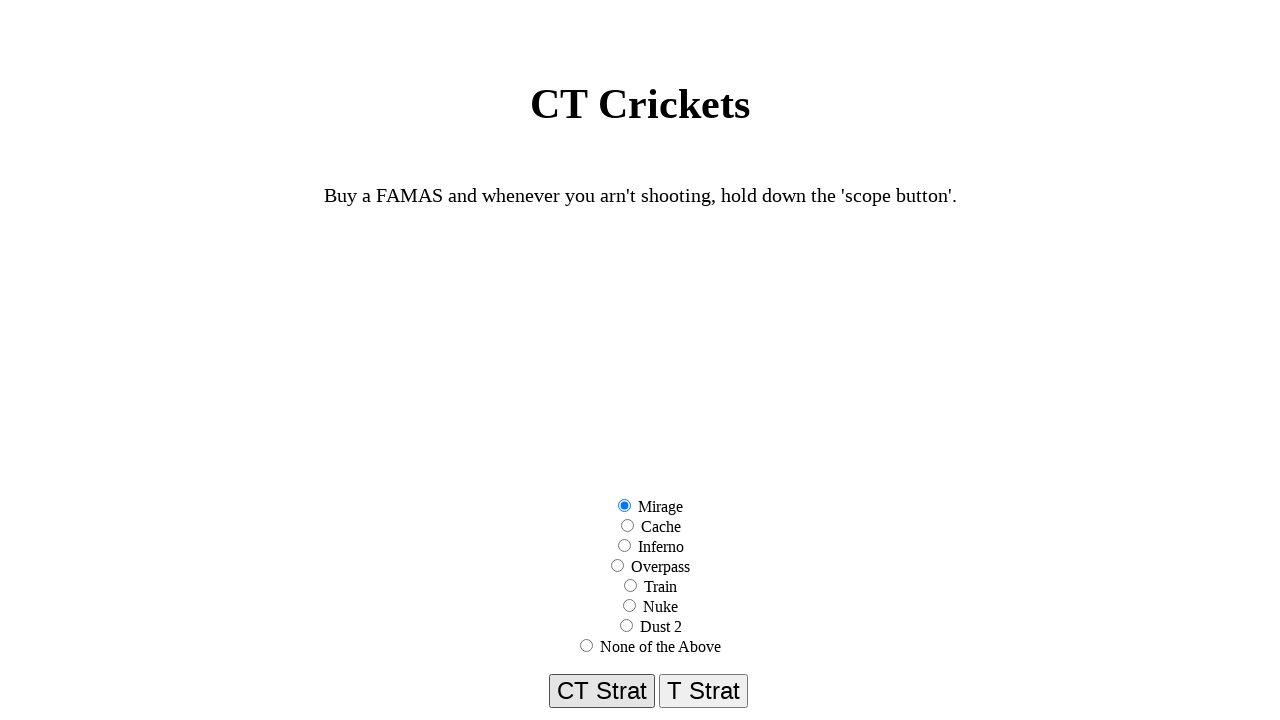

Clicked CT Strat button (iteration 3) at (602, 691) on xpath=//button[text()='CT Strat']
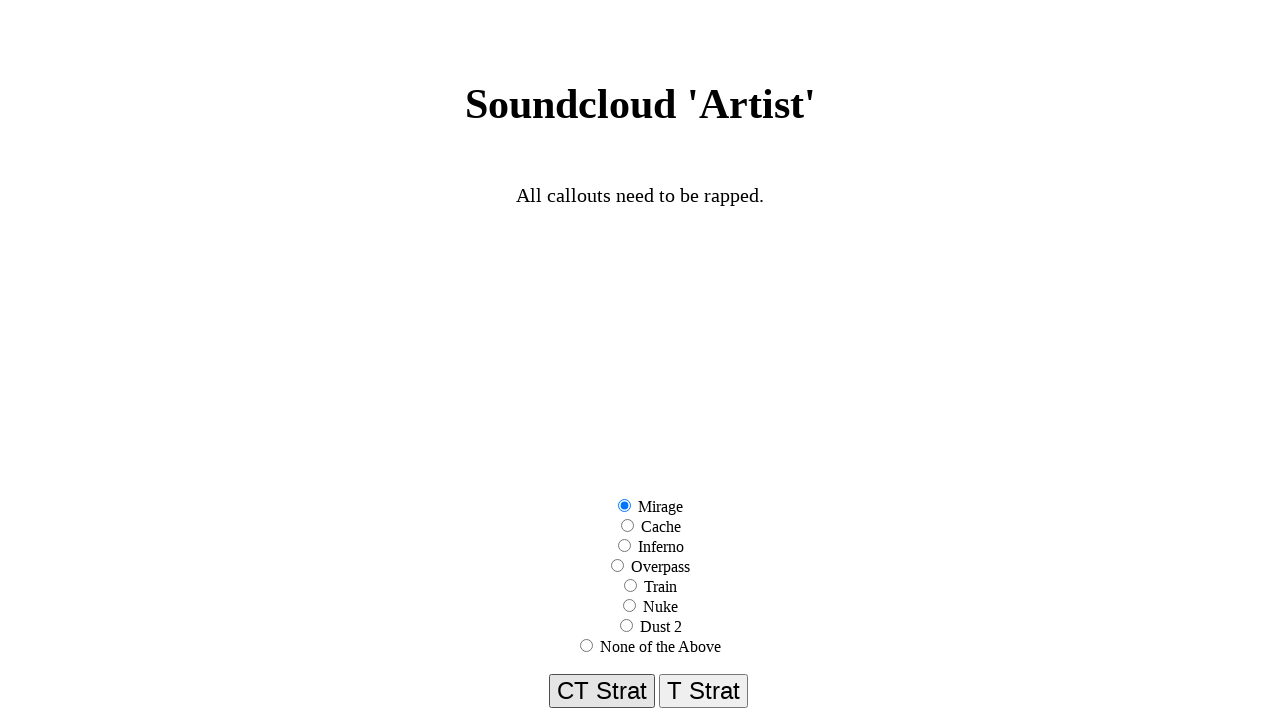

Strategy title element loaded and visible
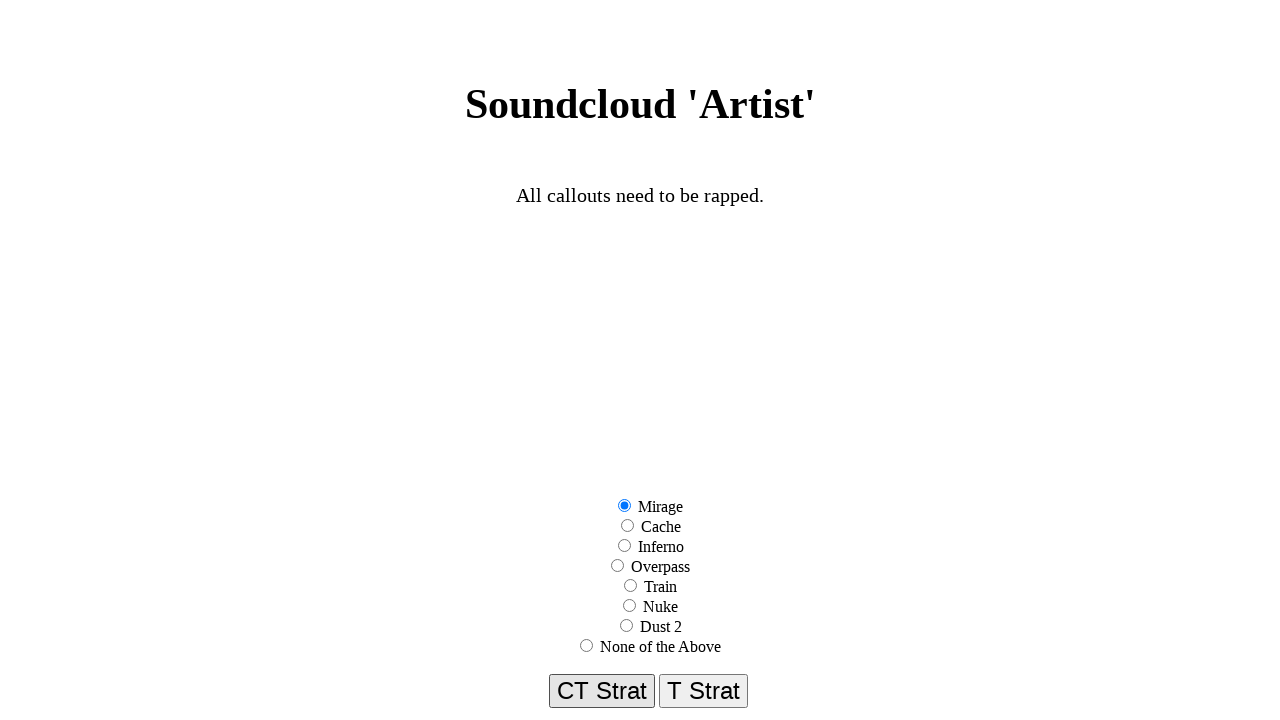

Strategy description element loaded and visible
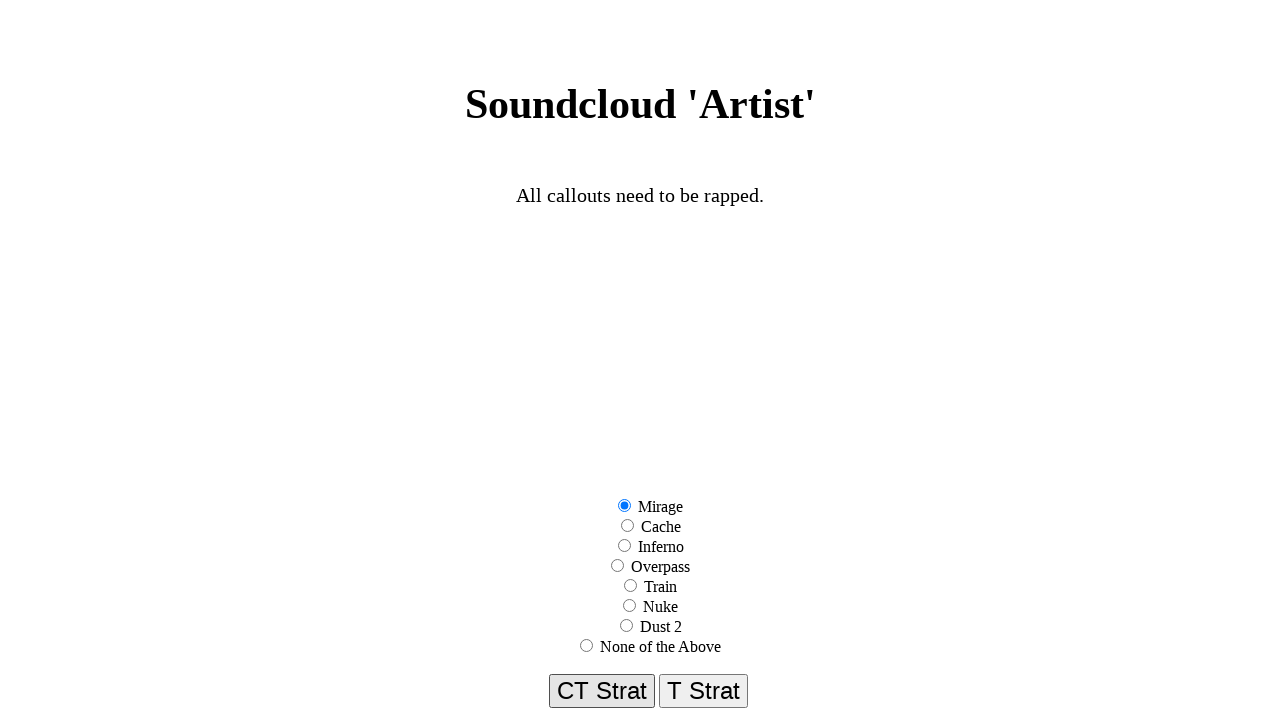

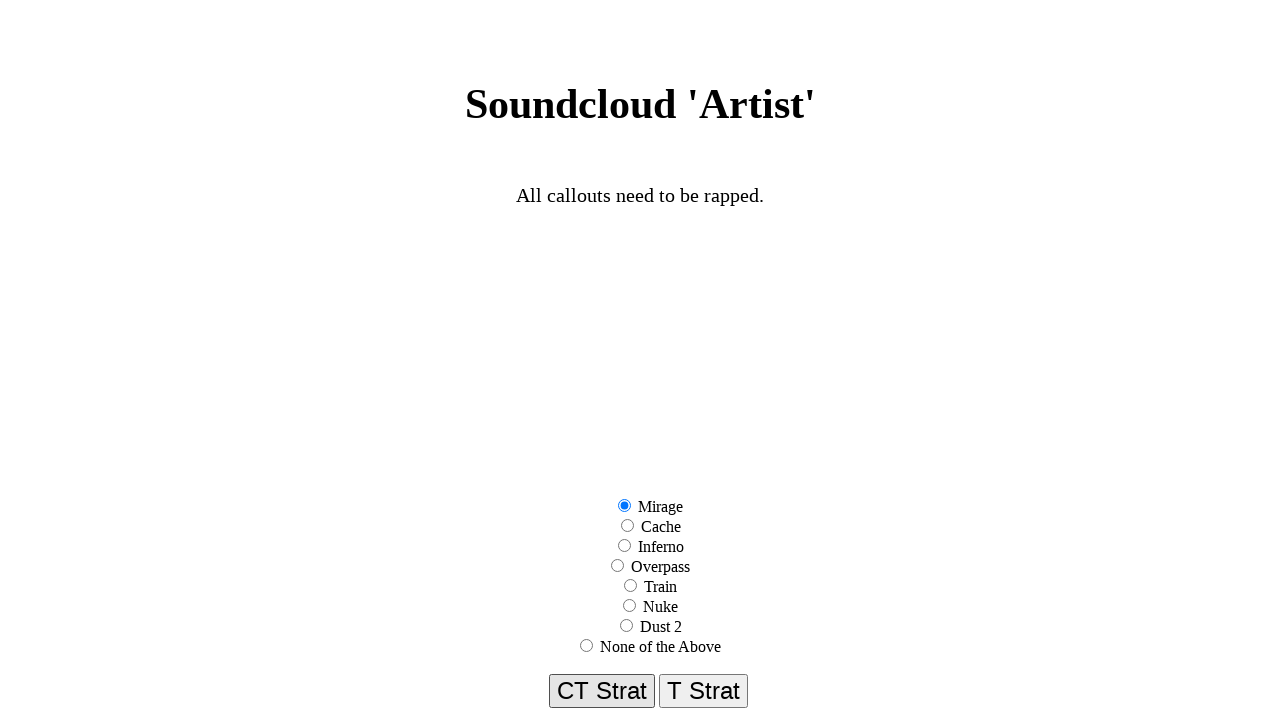